Tests multi-select dropdown functionality by selecting two options (Oliver Hansen and Van Henry), verifying the selection, and then deselecting one option.

Starting URL: https://neotech.vercel.app/select

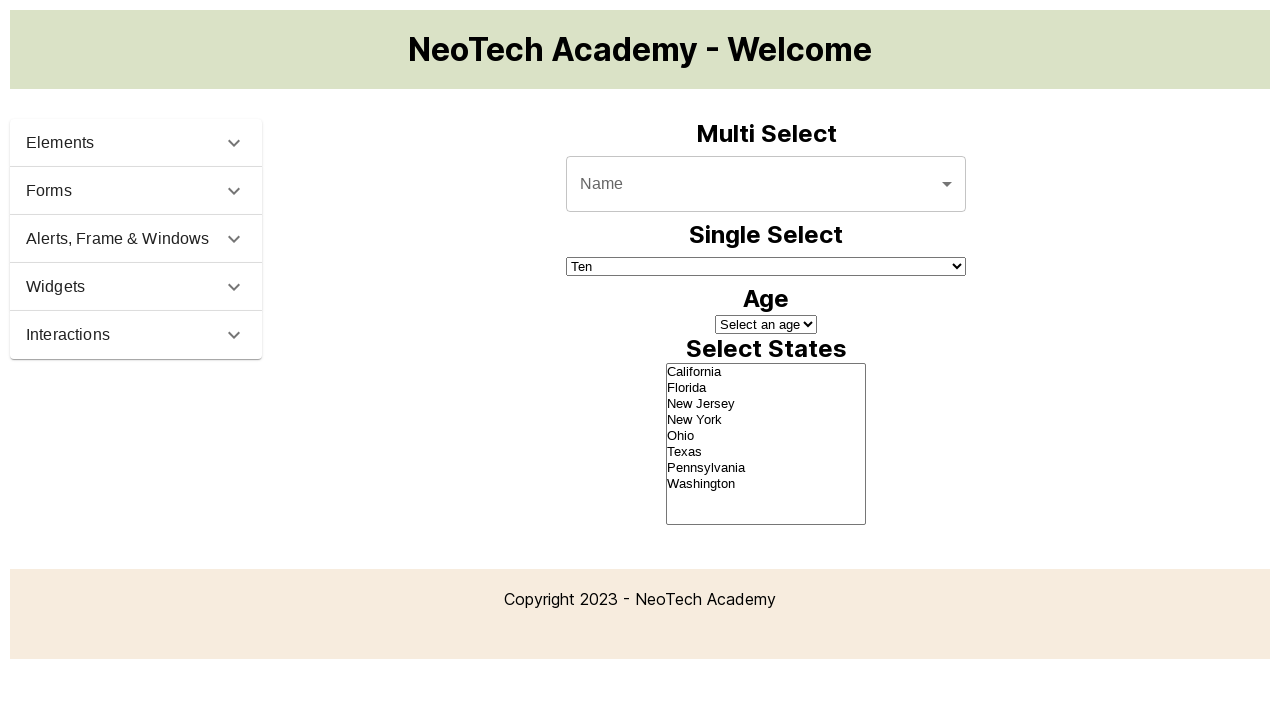

Clicked on multi-select dropdown to open it at (766, 184) on #demo-multiple-name
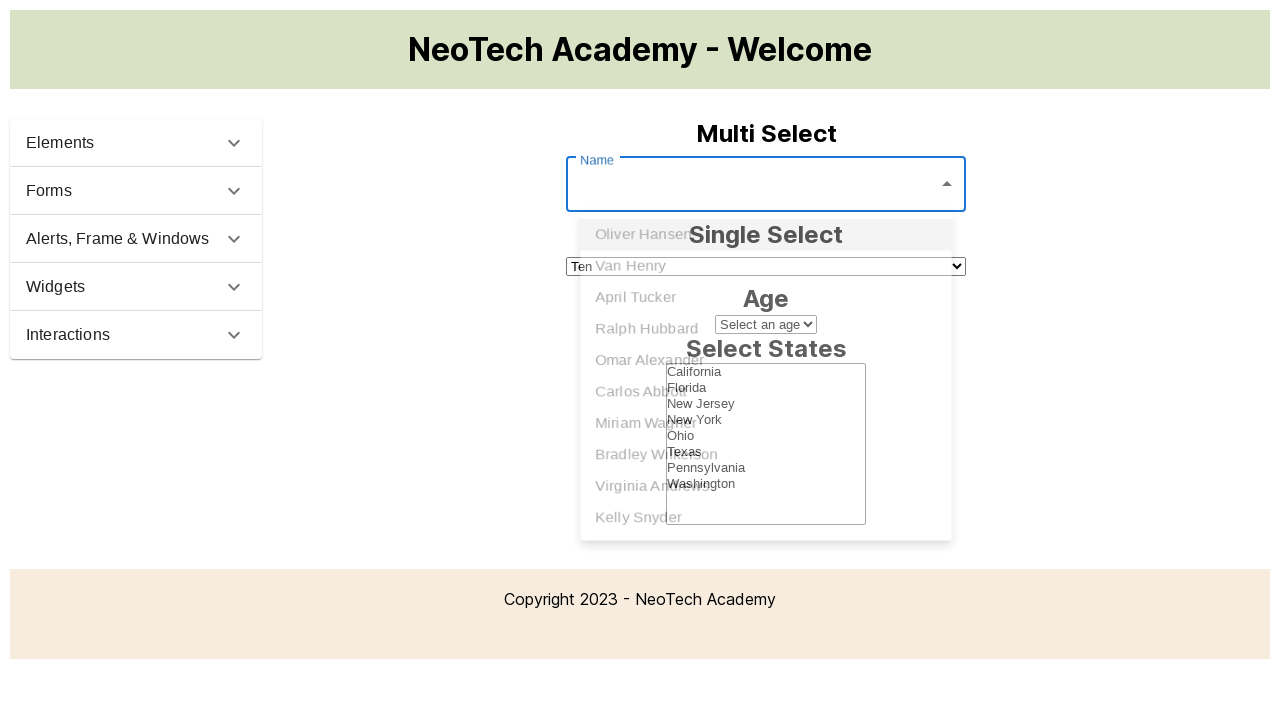

Waited for dropdown options to appear
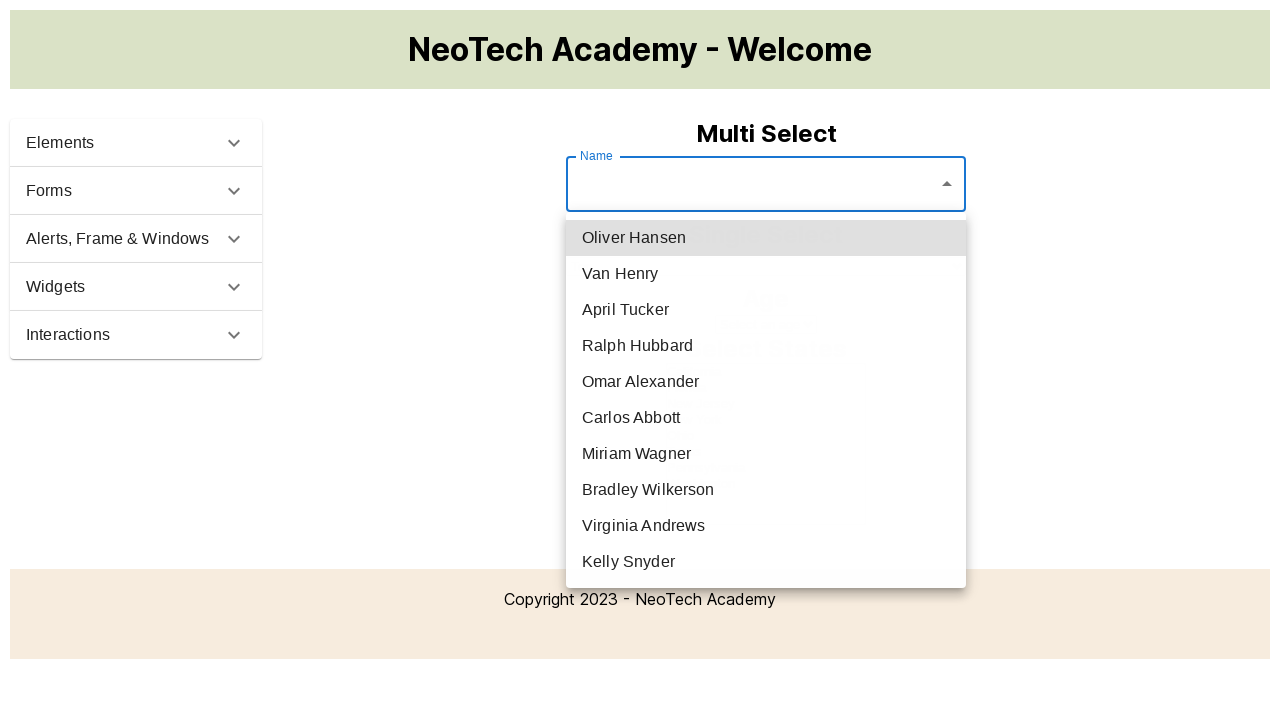

Selected Oliver Hansen from dropdown at (766, 238) on li:has-text('Oliver Hansen')
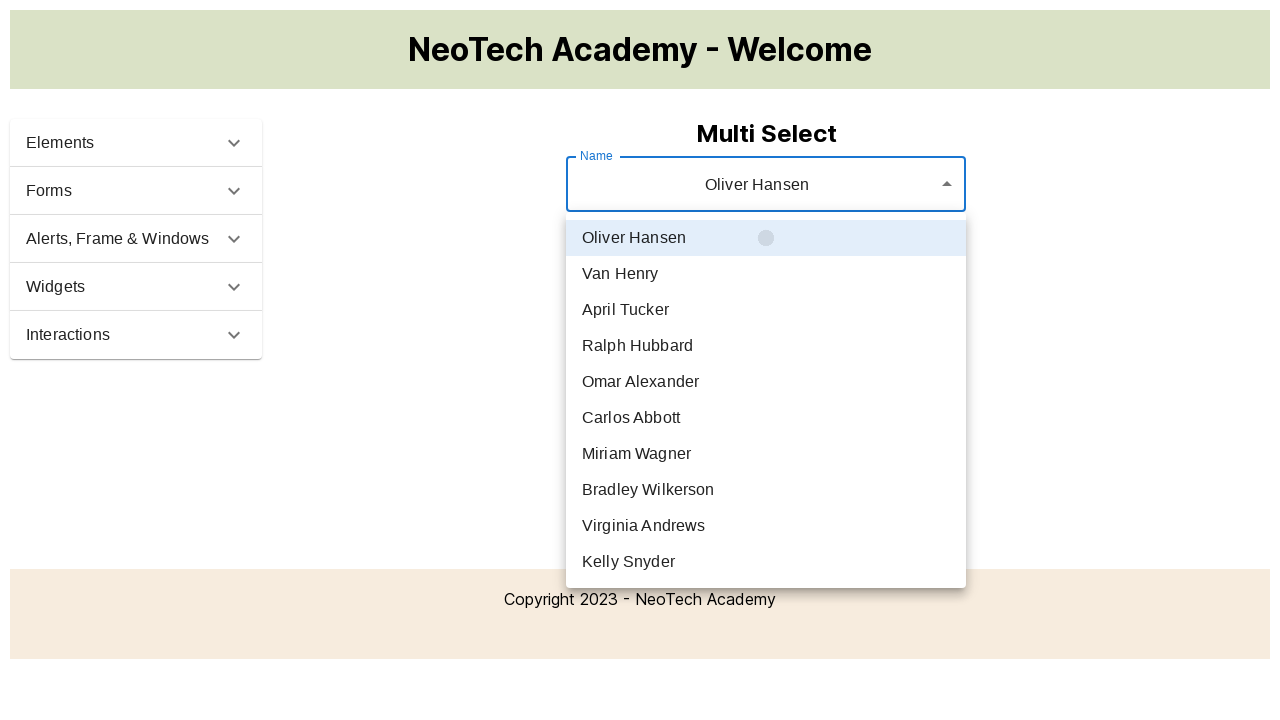

Selected Van Henry from dropdown at (766, 274) on li:has-text('Van Henry')
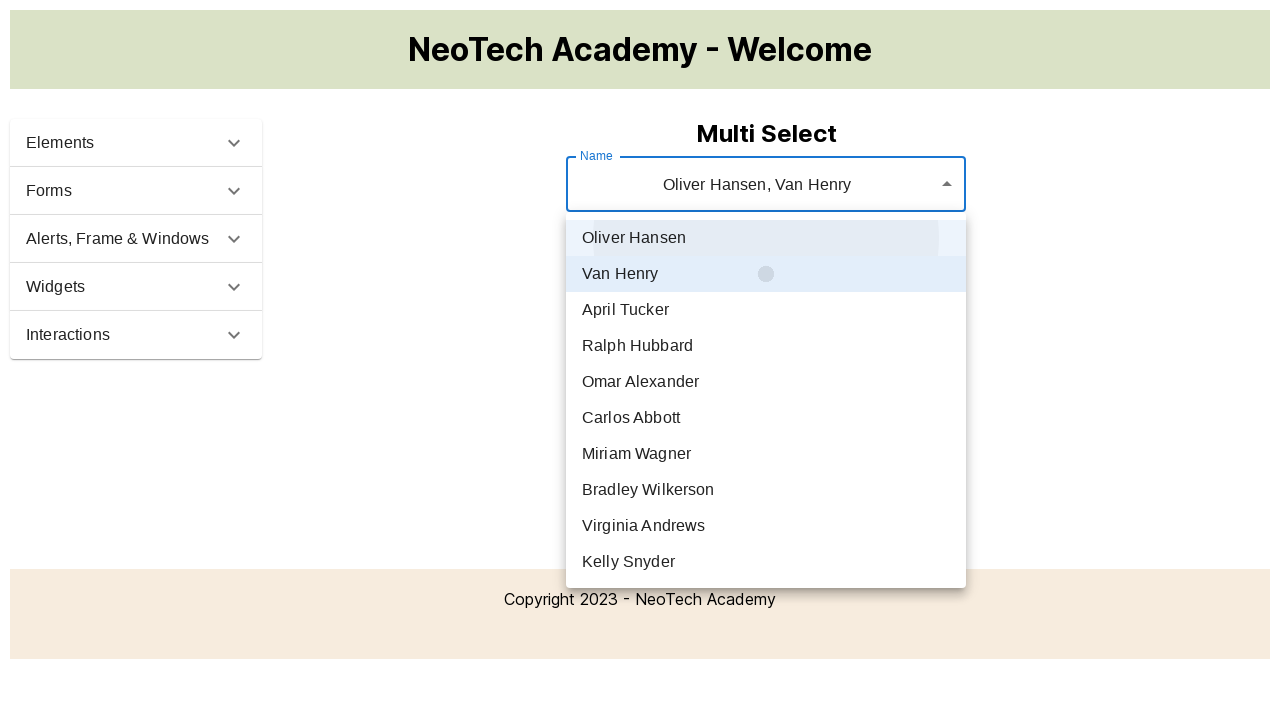

Waited 500ms for selections to register
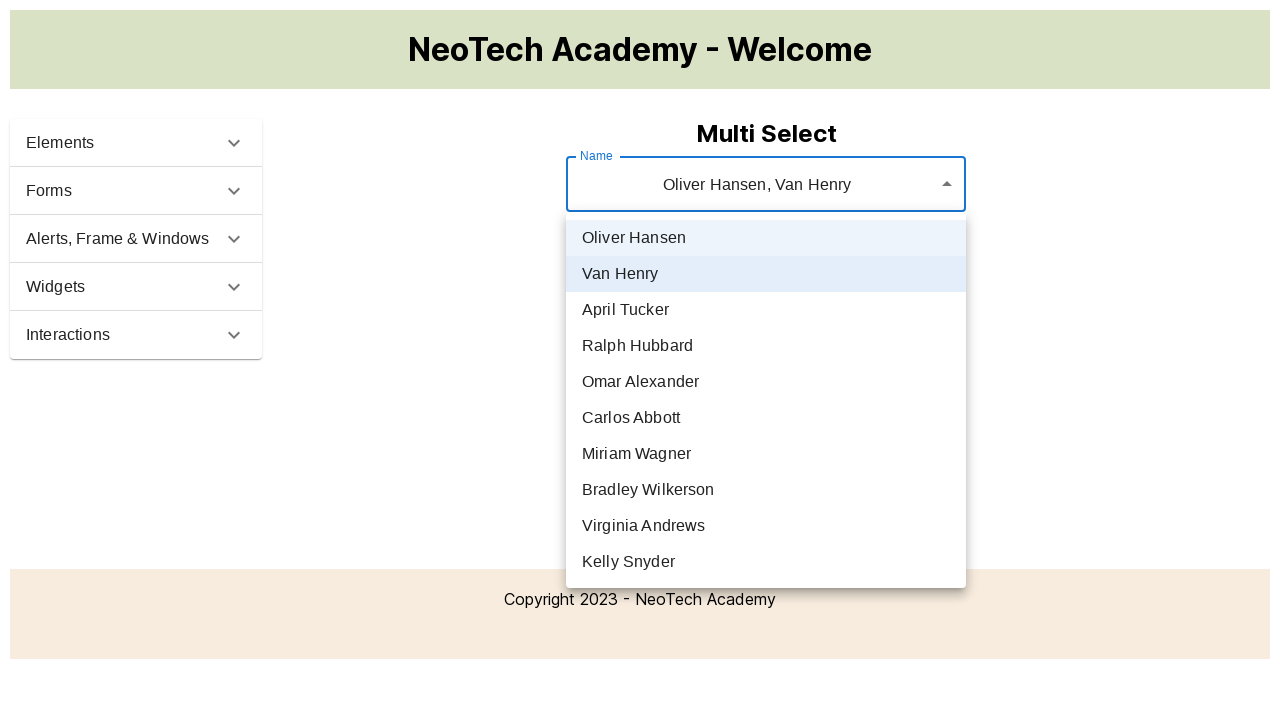

Retrieved dropdown text content to verify selection
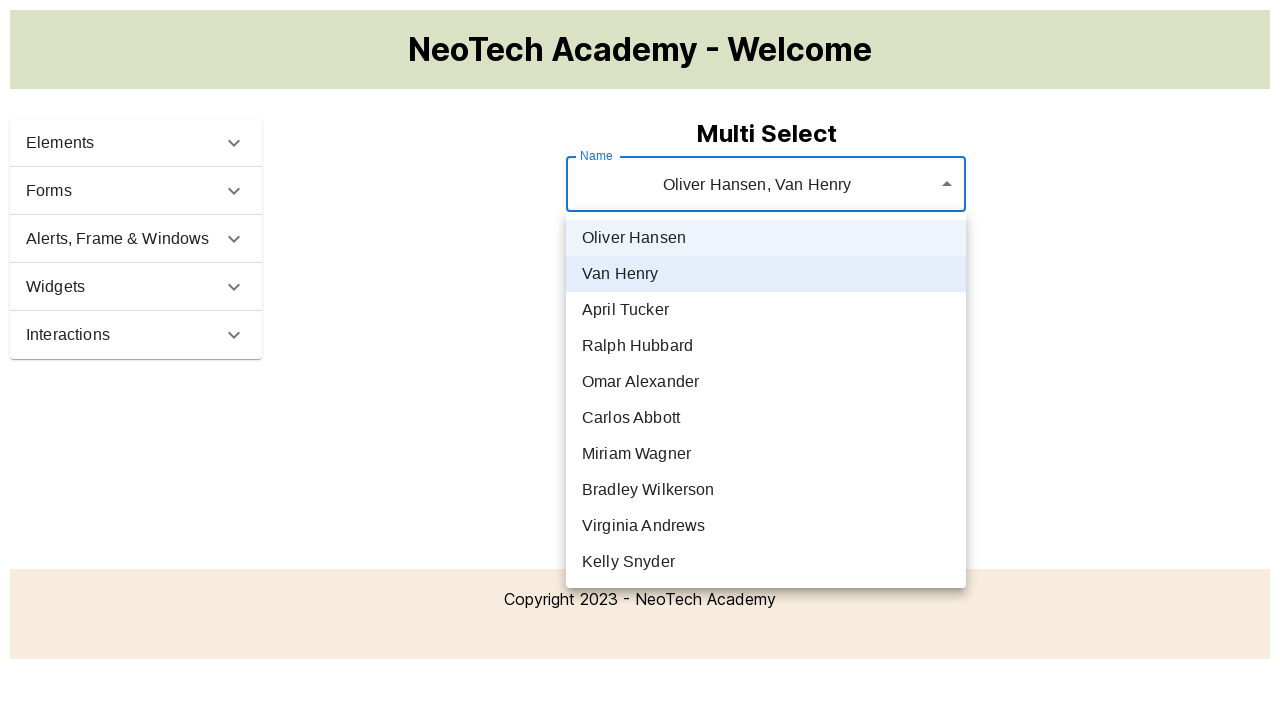

Verified that Oliver Hansen is selected in dropdown
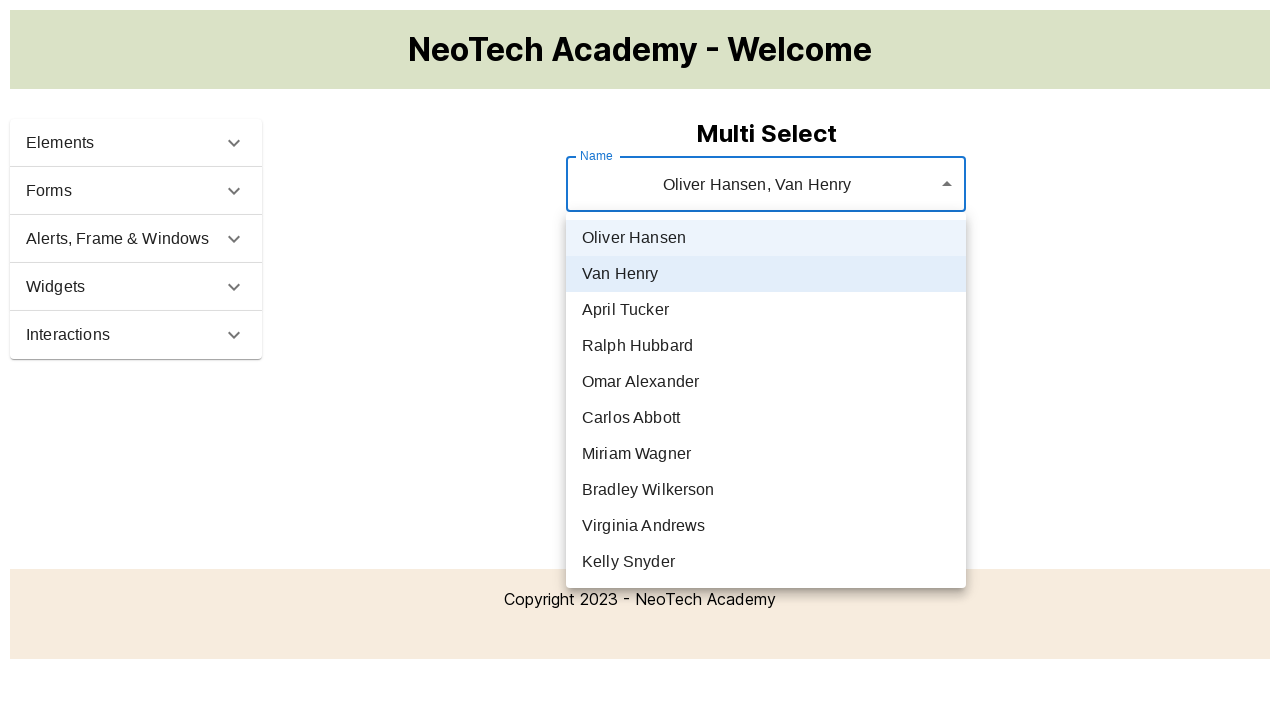

Deselected Oliver Hansen by clicking it again at (766, 238) on li:has-text('Oliver Hansen')
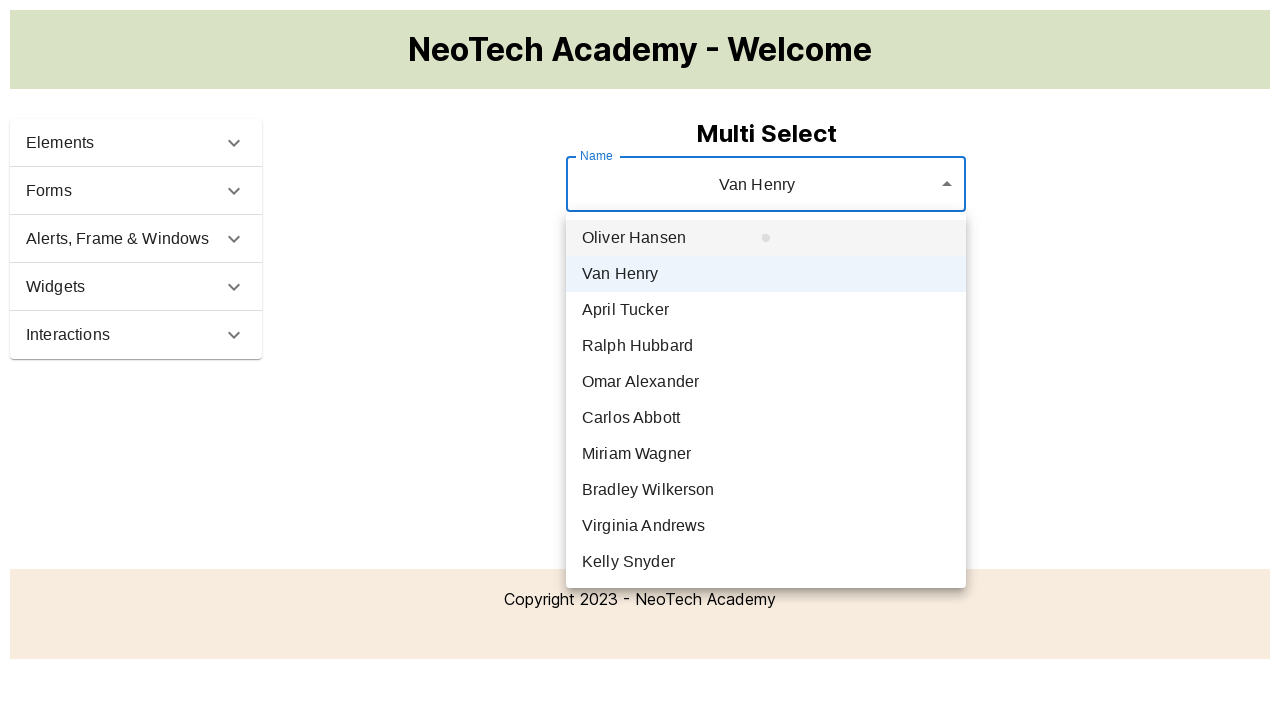

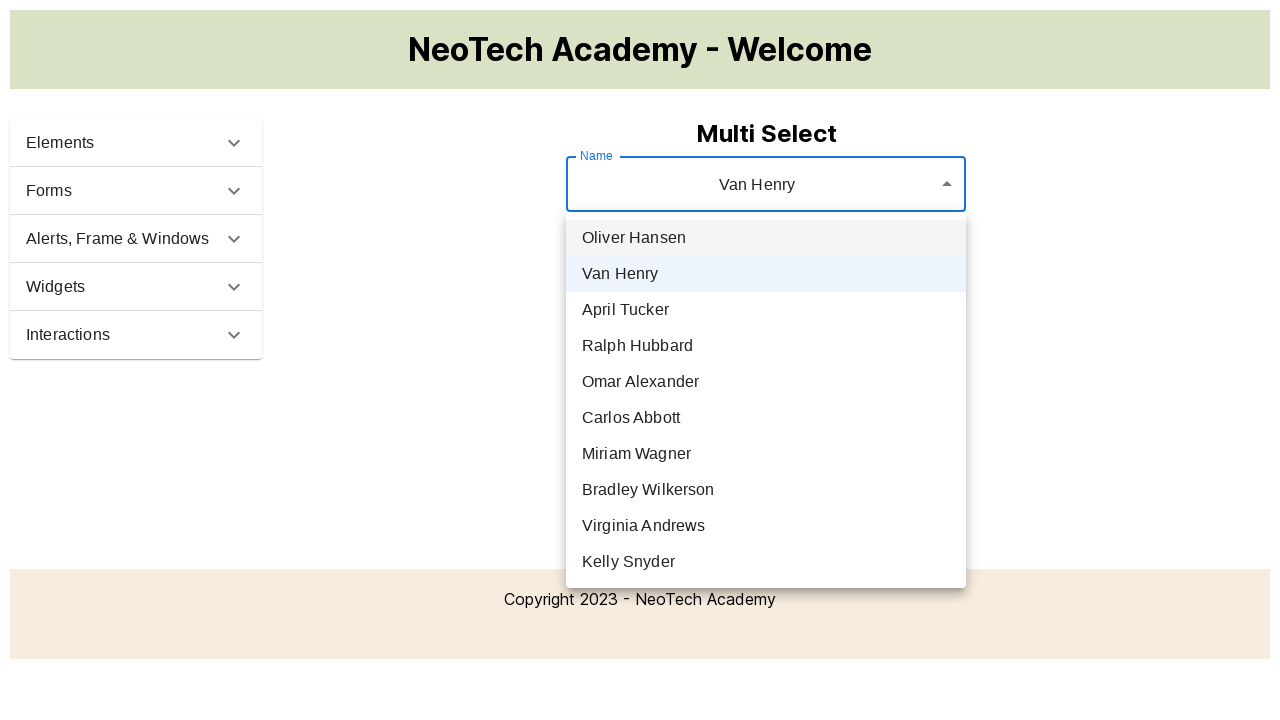